Tests radio button and checkbox selection states by clicking them and verifying they can be selected and deselected

Starting URL: https://automationfc.github.io/basic-form/index.html

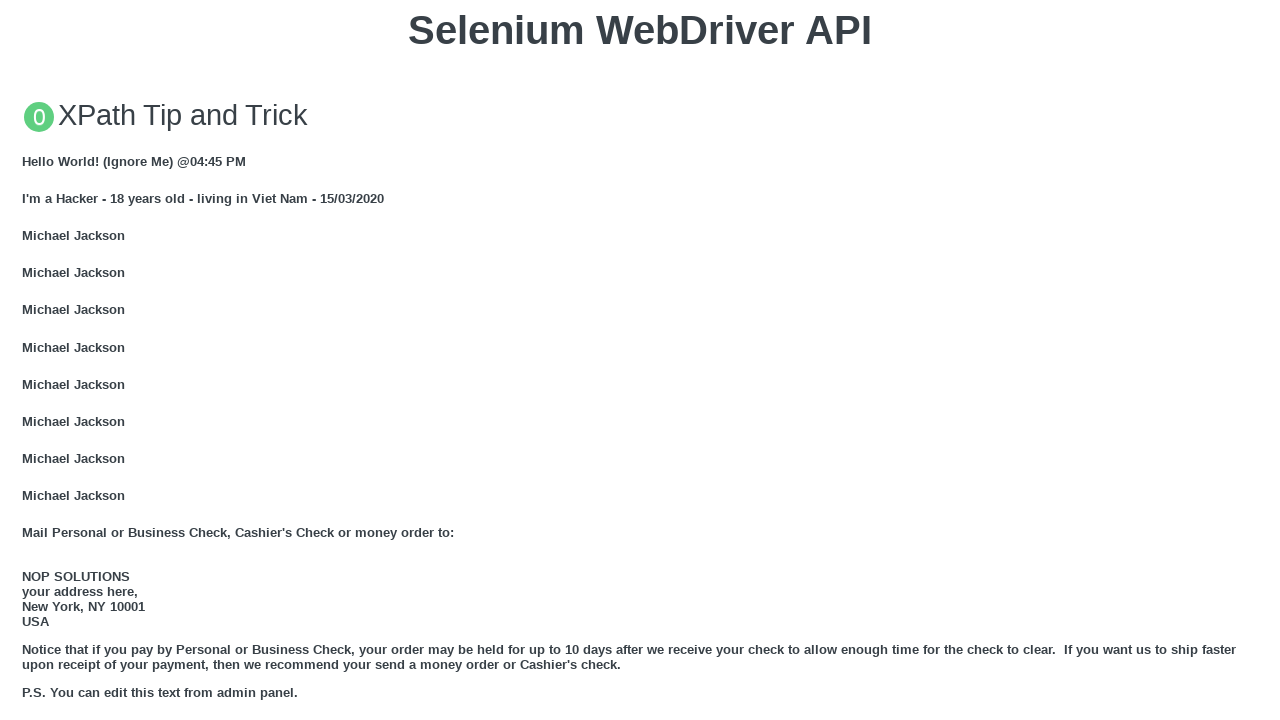

Clicked 'Under 18' radio button to select it at (28, 360) on input#under_18
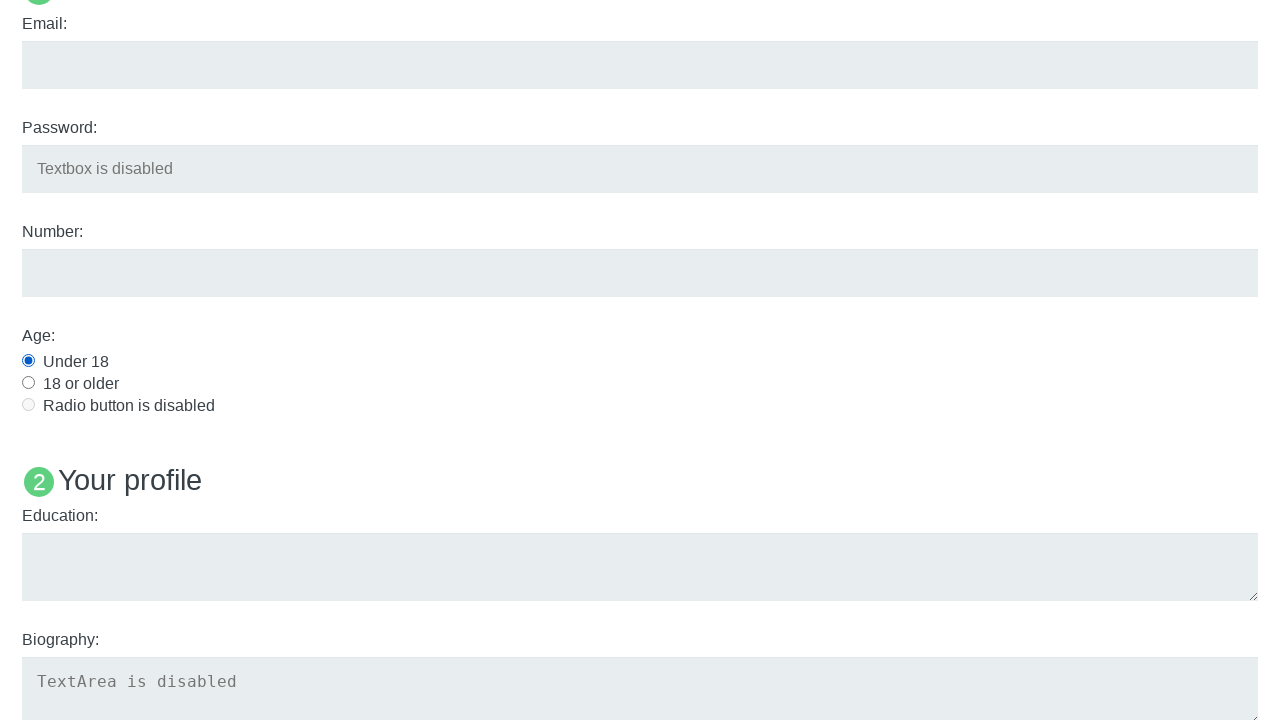

Clicked Java checkbox to select it at (28, 361) on input#java
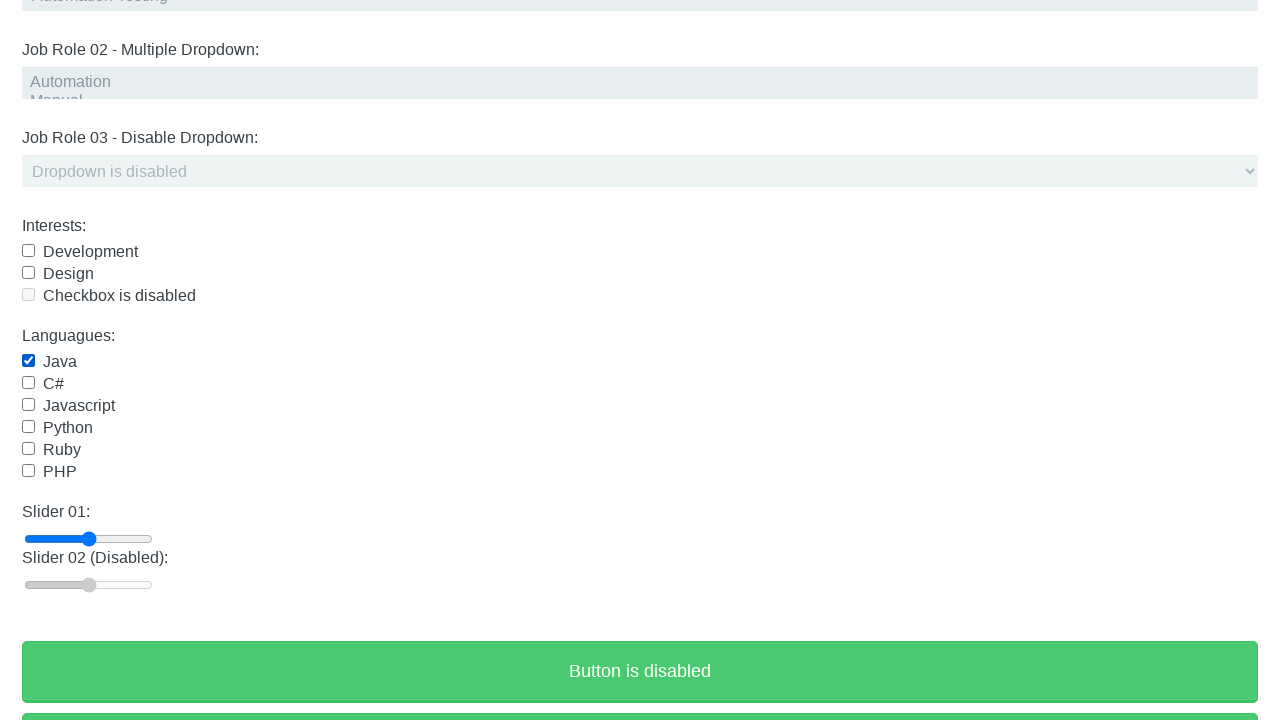

Waited 3 seconds for selections to be visible
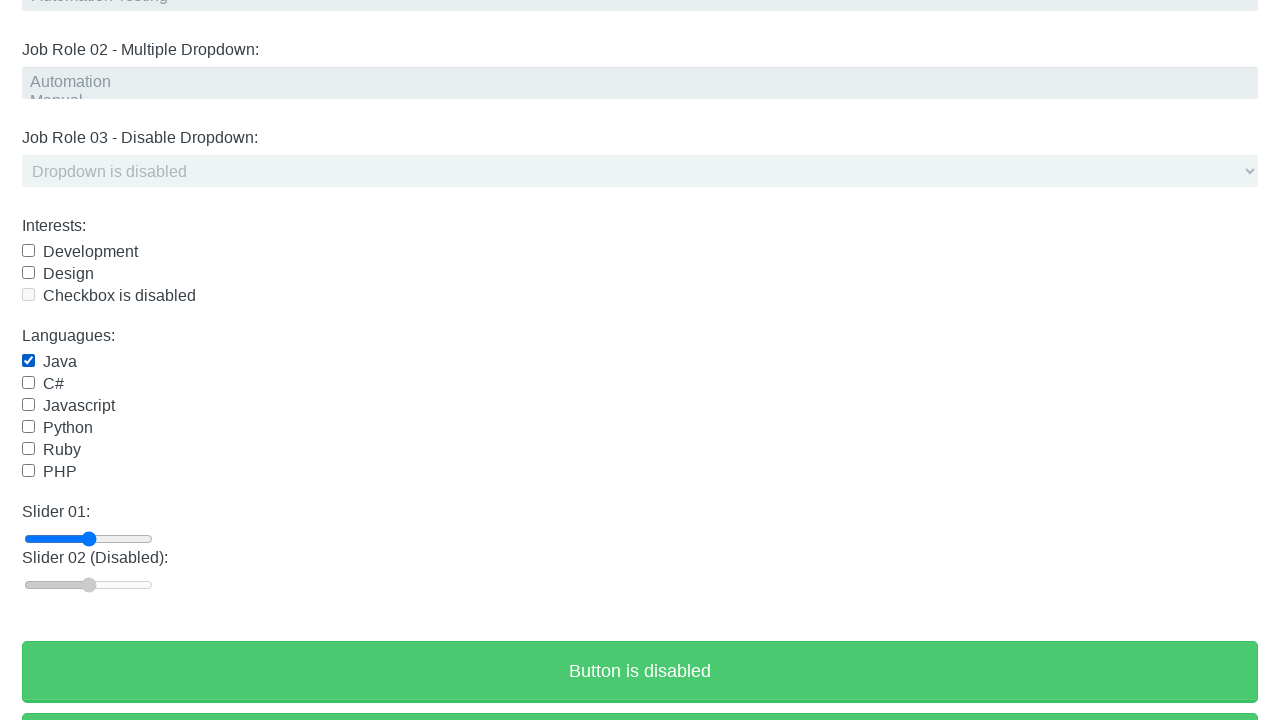

Verified that 'Under 18' radio button is checked
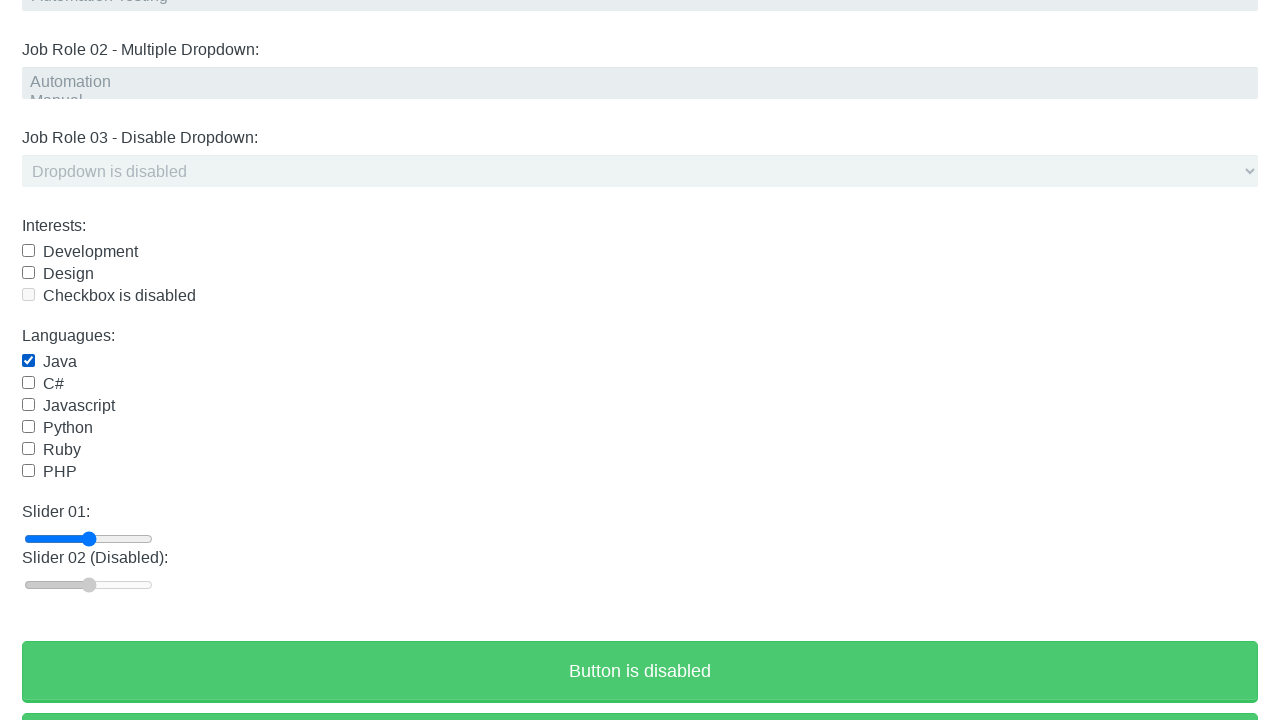

Verified that Java checkbox is checked
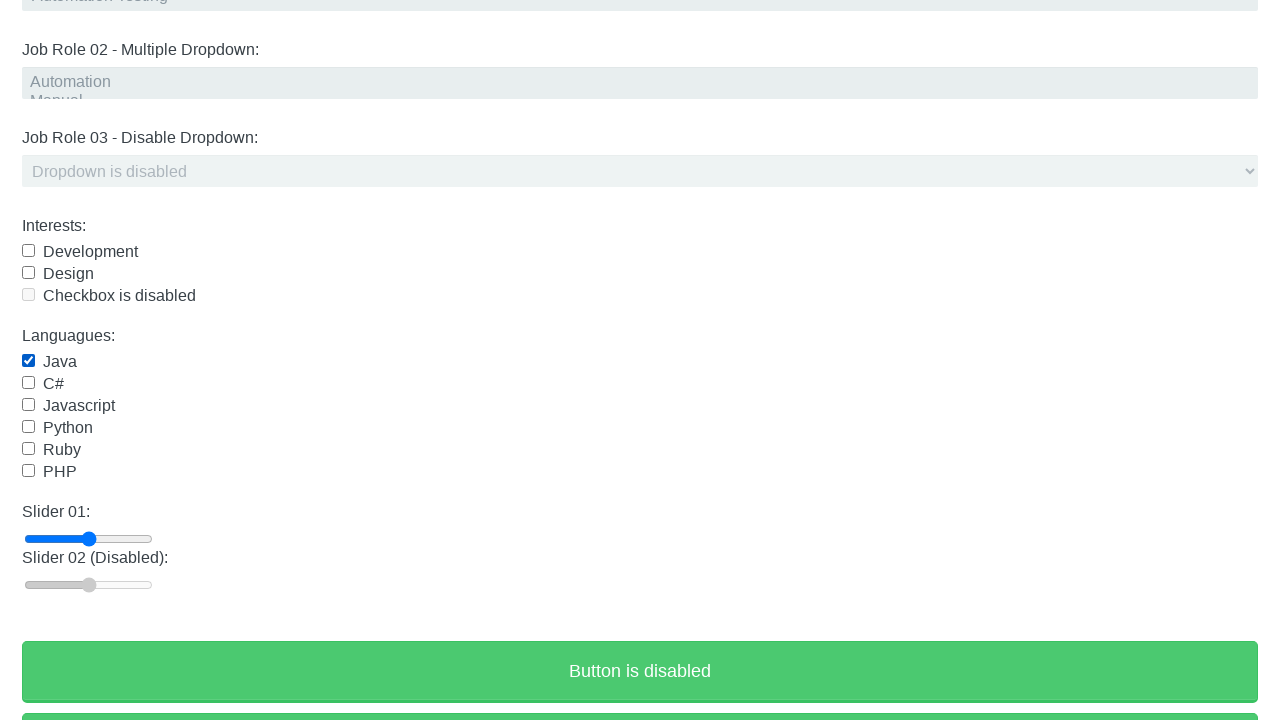

Clicked Java checkbox to deselect it at (28, 361) on input#java
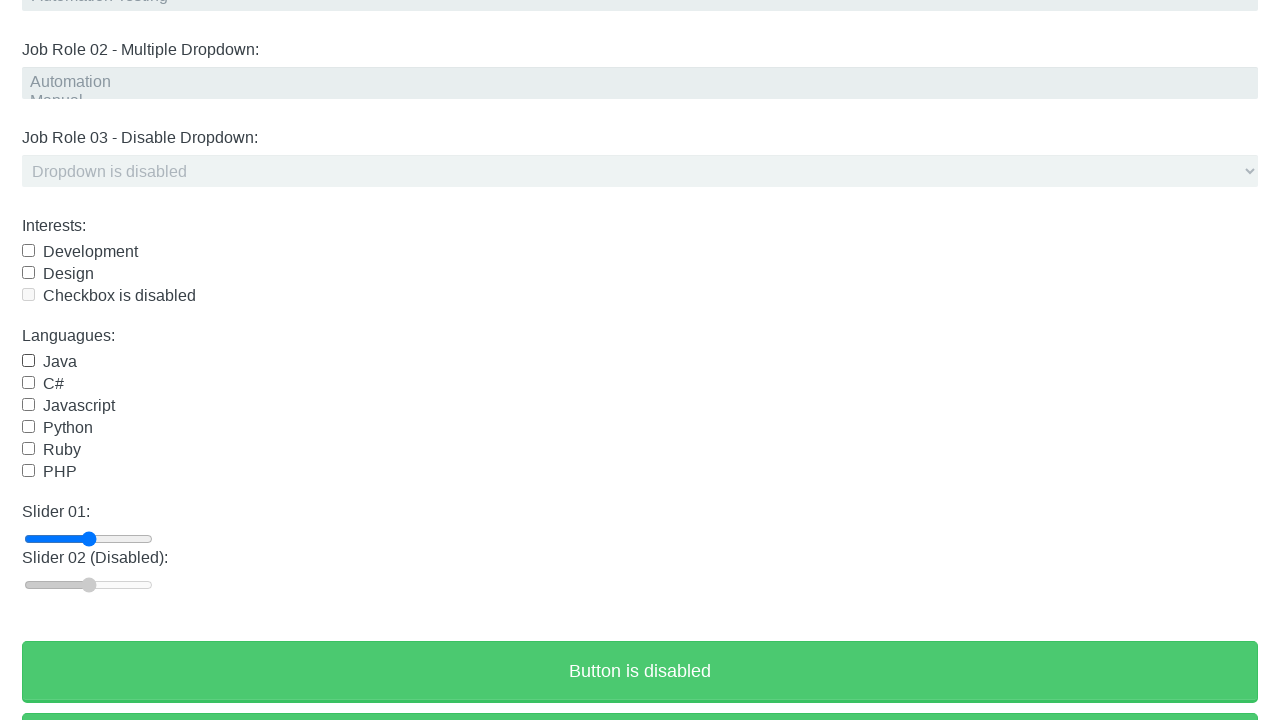

Verified that Java checkbox is now unchecked
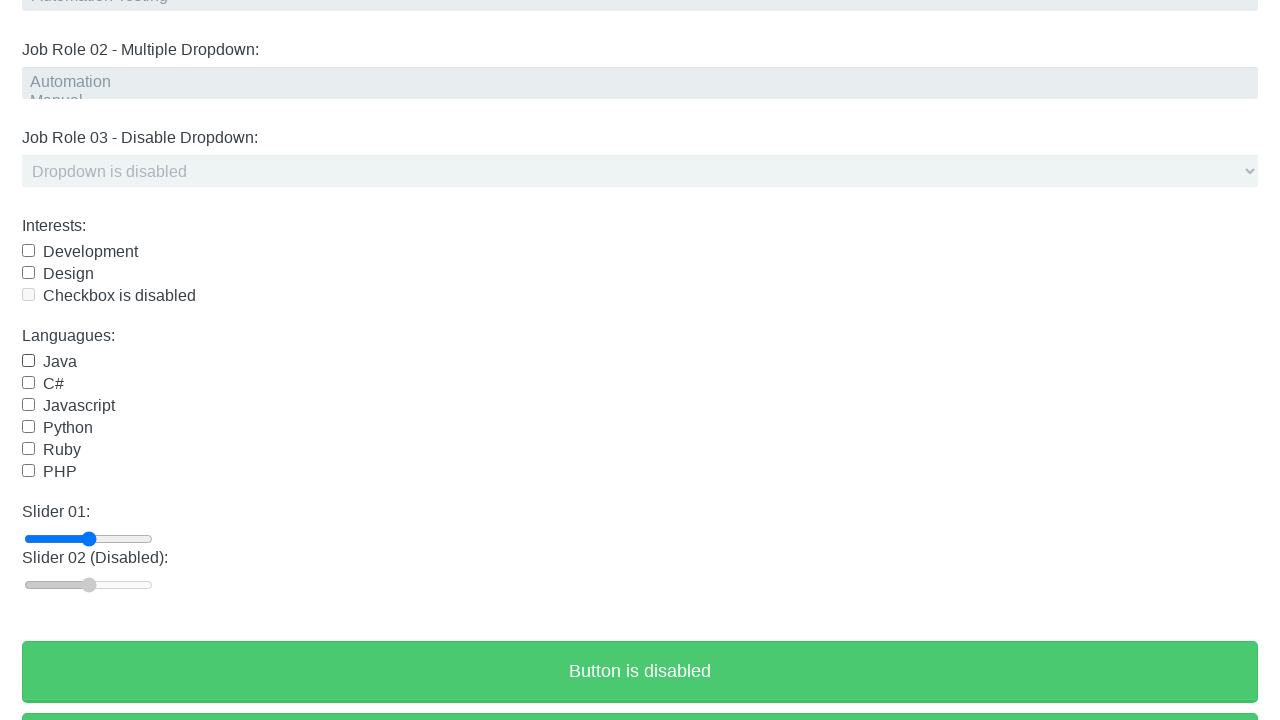

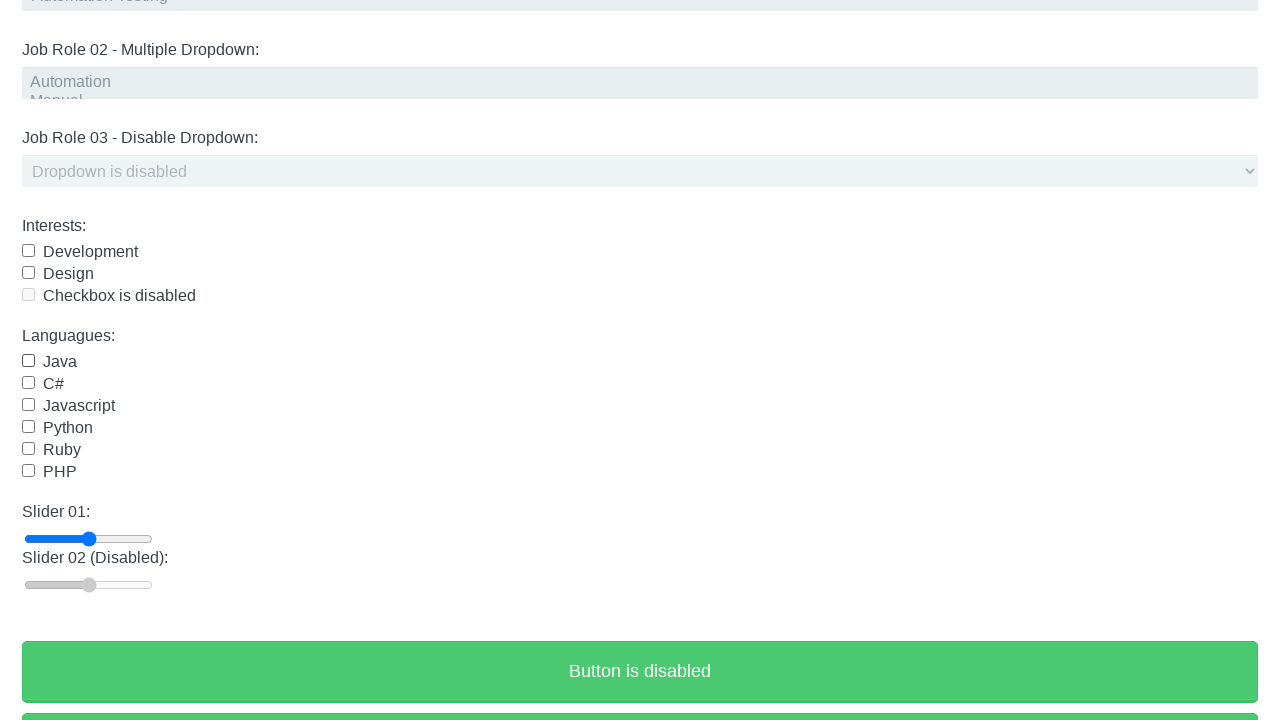